Tests prompt JavaScript alert handling by clicking a button to trigger a prompt dialog, entering text, and accepting it

Starting URL: https://v1.training-support.net/selenium/javascript-alerts

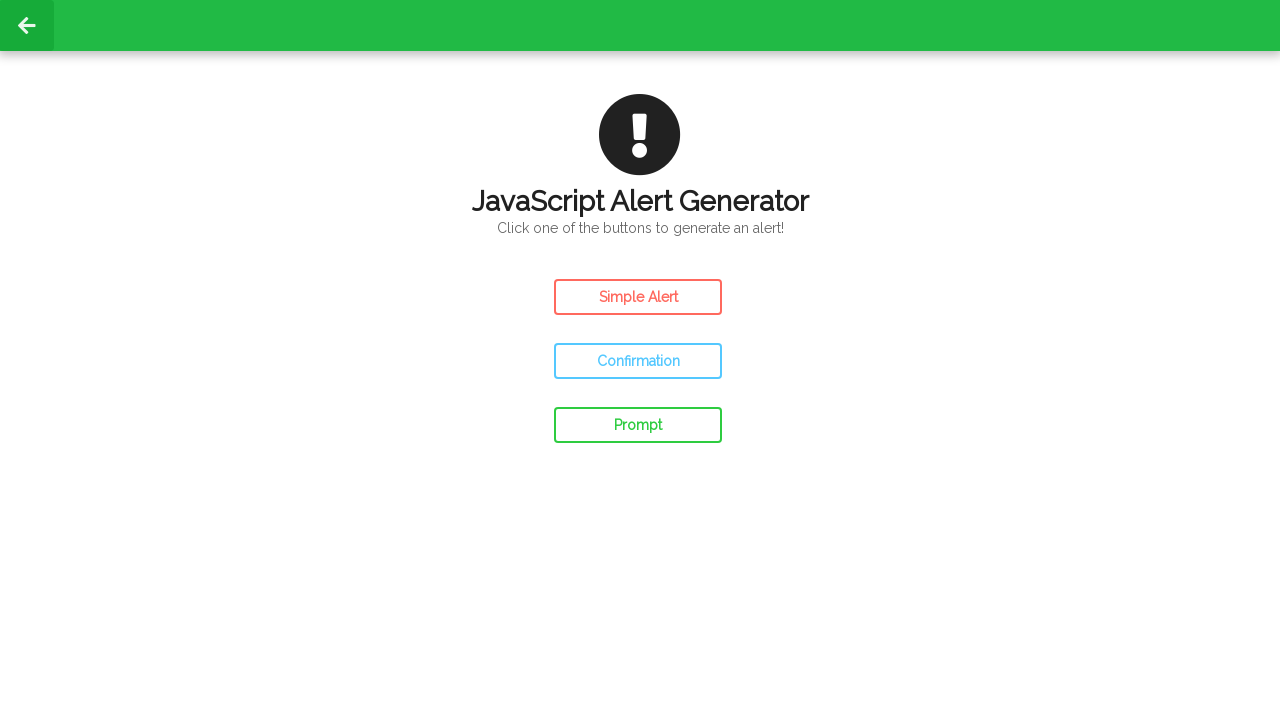

Set up dialog handler to accept prompt with text 'Awesome!'
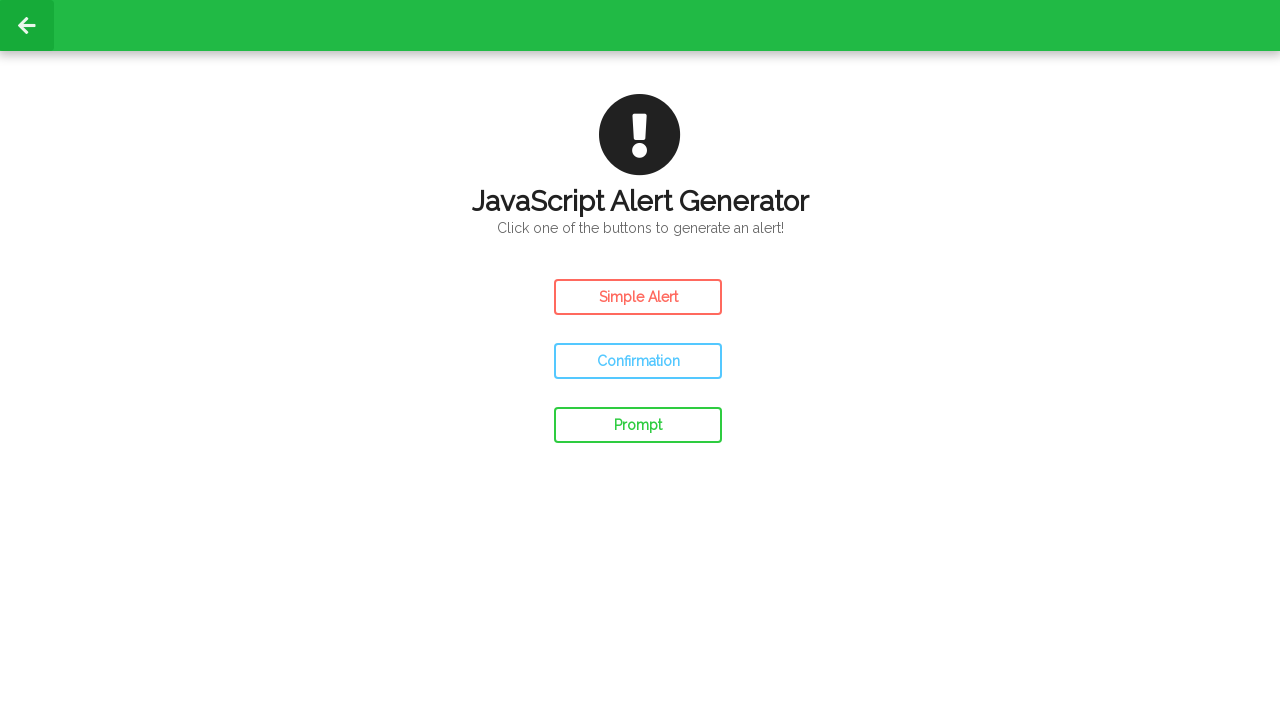

Clicked prompt button to trigger JavaScript alert dialog at (638, 425) on #prompt
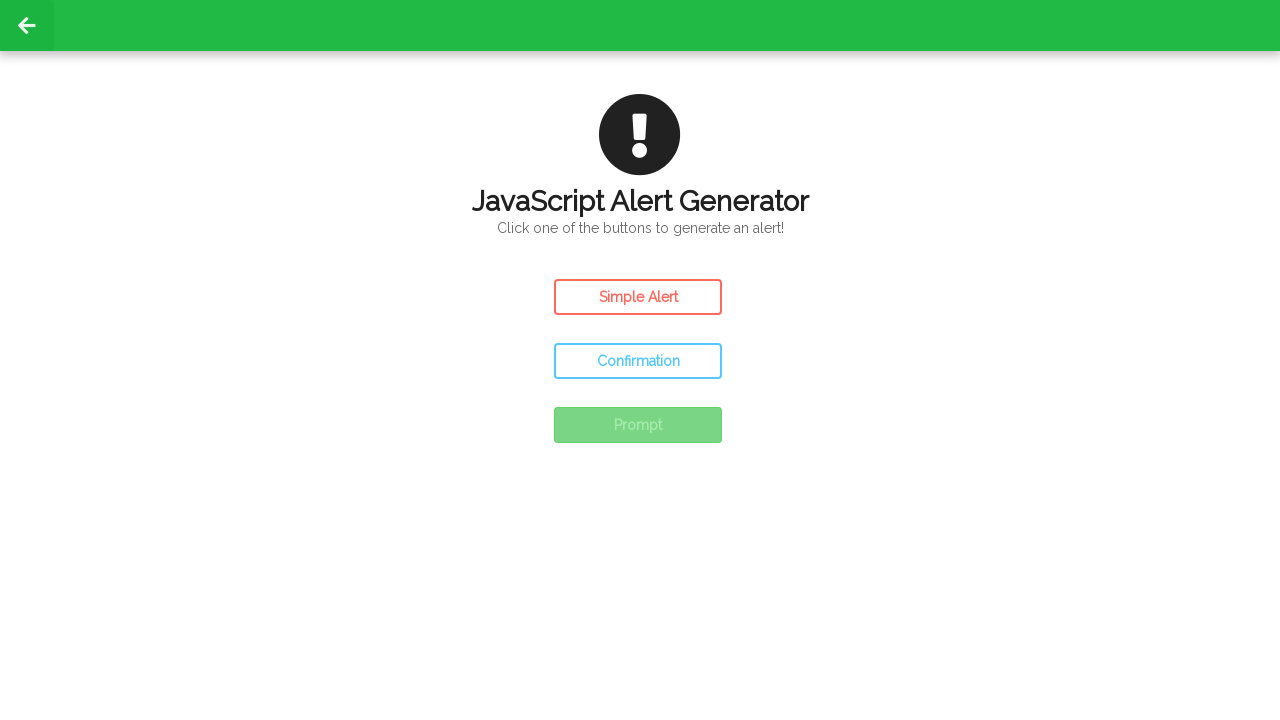

Waited 500ms for prompt alert to be processed
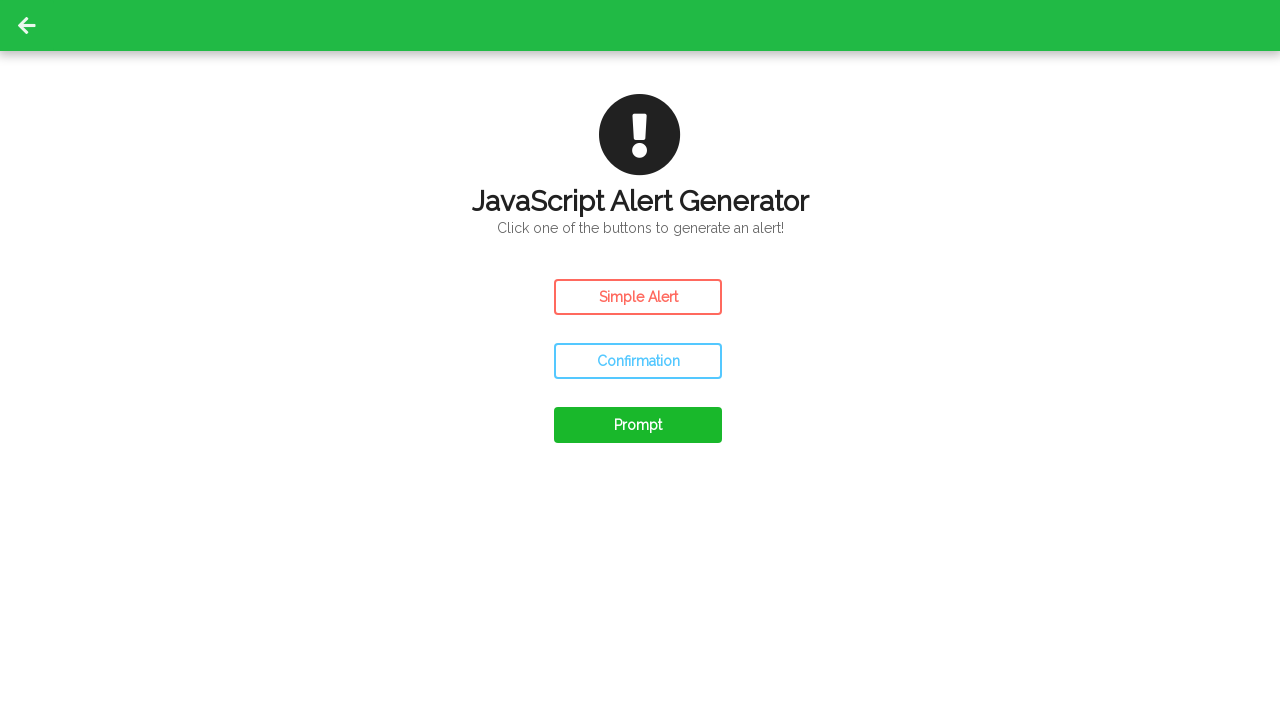

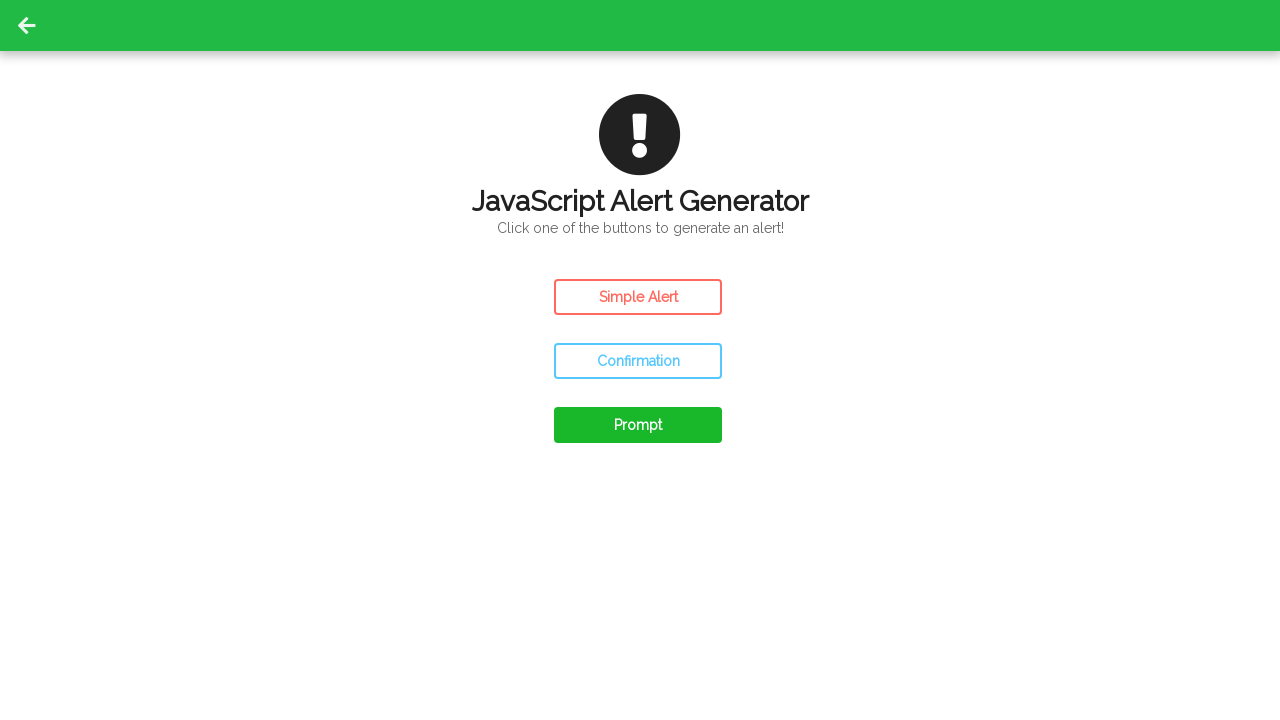